Navigates through the main menu items on Bluestone jewellery page by hovering over each menu item to reveal submenus

Starting URL: https://www.bluestone.com/jewellery.html

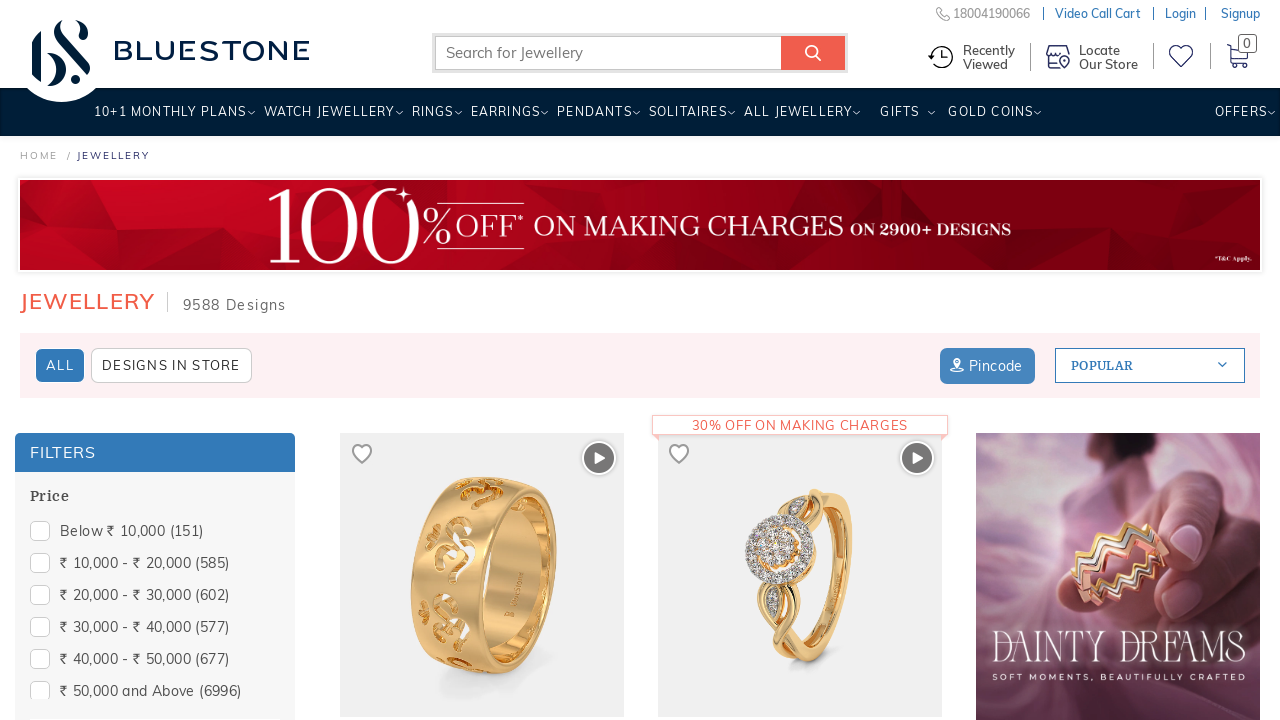

Retrieved all main menu items from Bluestone jewellery page
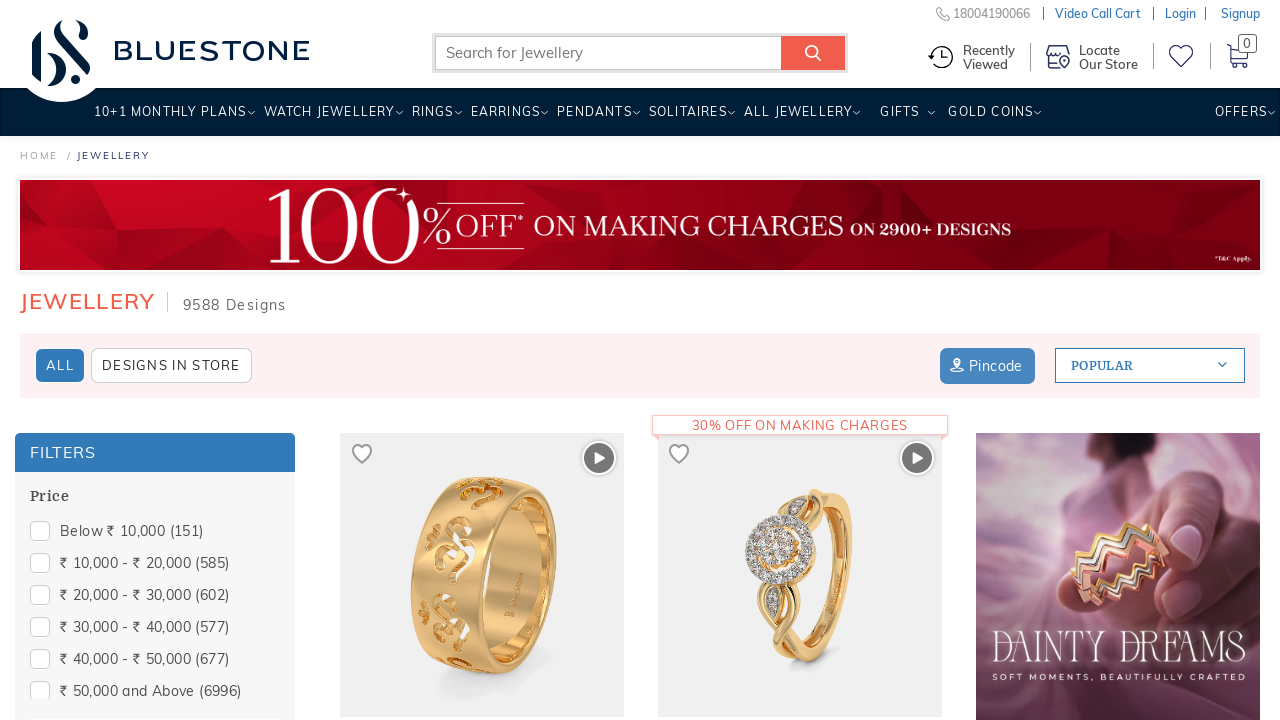

Extracted menu title text: '10+1 MONTHLY PLANS'
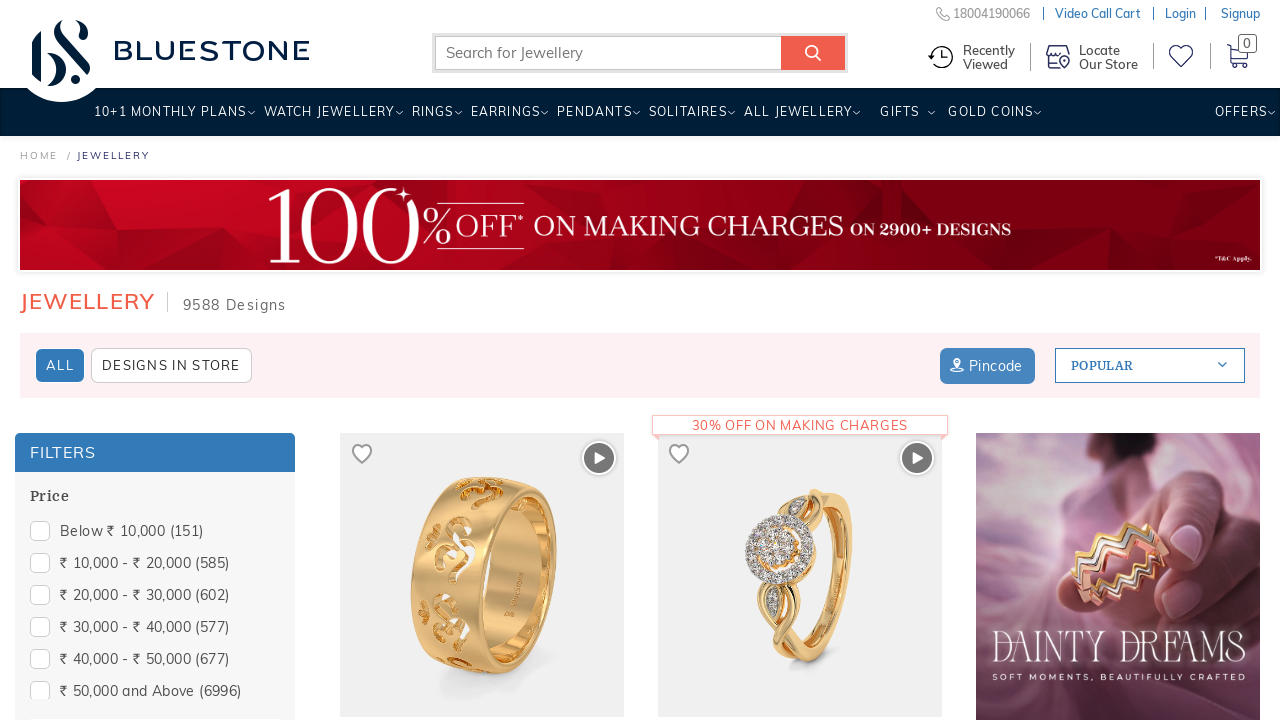

Hovered over menu item: '10+1 MONTHLY PLANS' to reveal submenu at (170, 119) on xpath=//ul[@class='wh-main-menu']/li >> nth=0
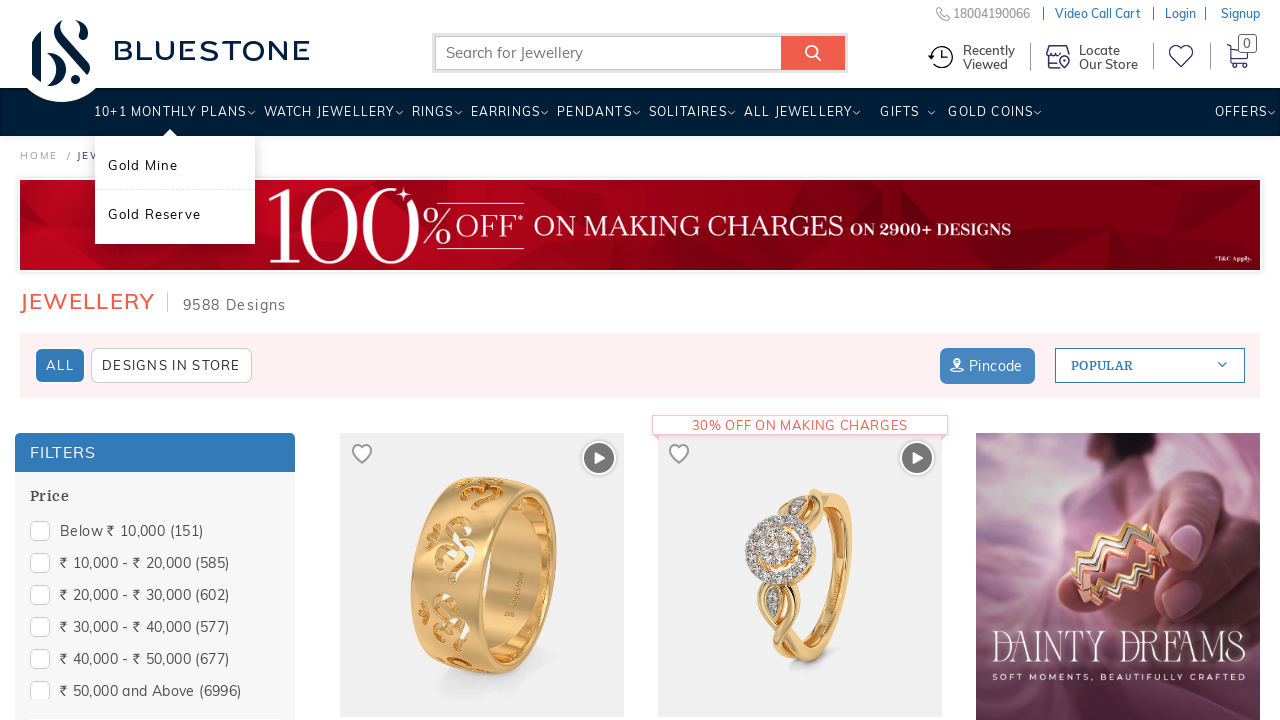

Waited 1 second for submenu to fully appear
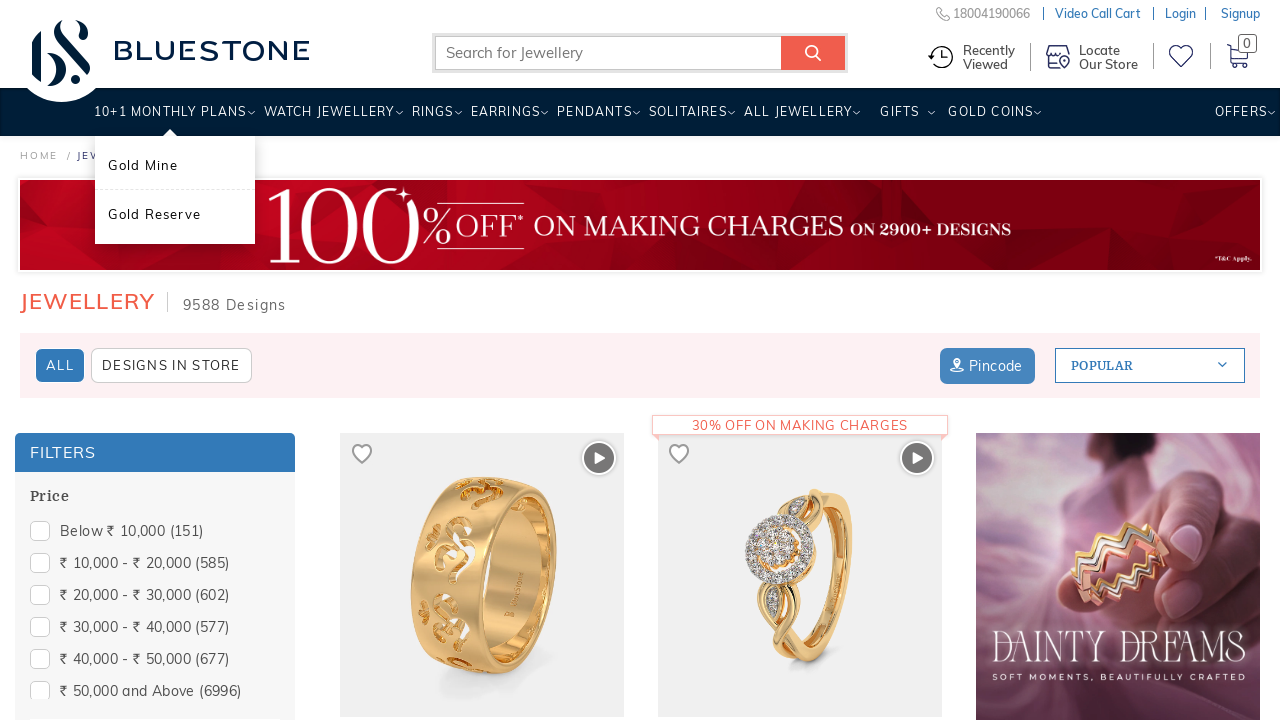

Extracted menu title text: 'WATCH JEWELLERY'
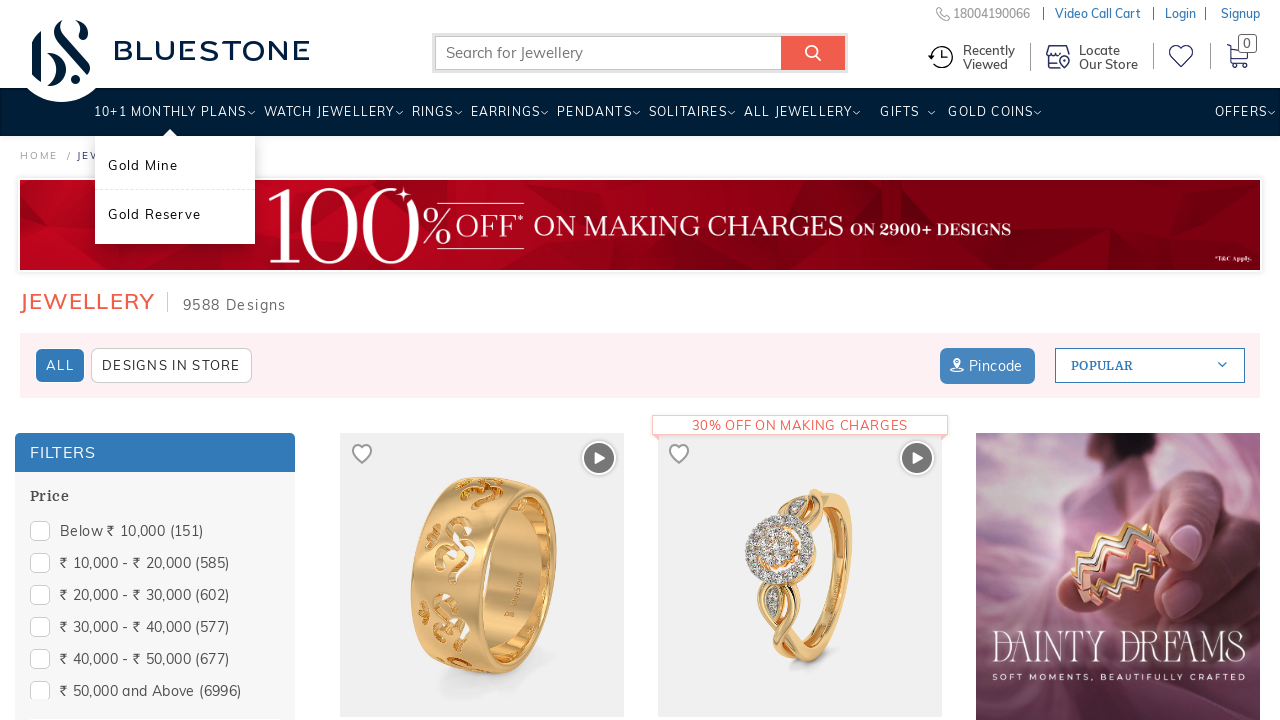

Hovered over menu item: 'WATCH JEWELLERY' to reveal submenu at (329, 119) on xpath=//ul[@class='wh-main-menu']/li >> nth=1
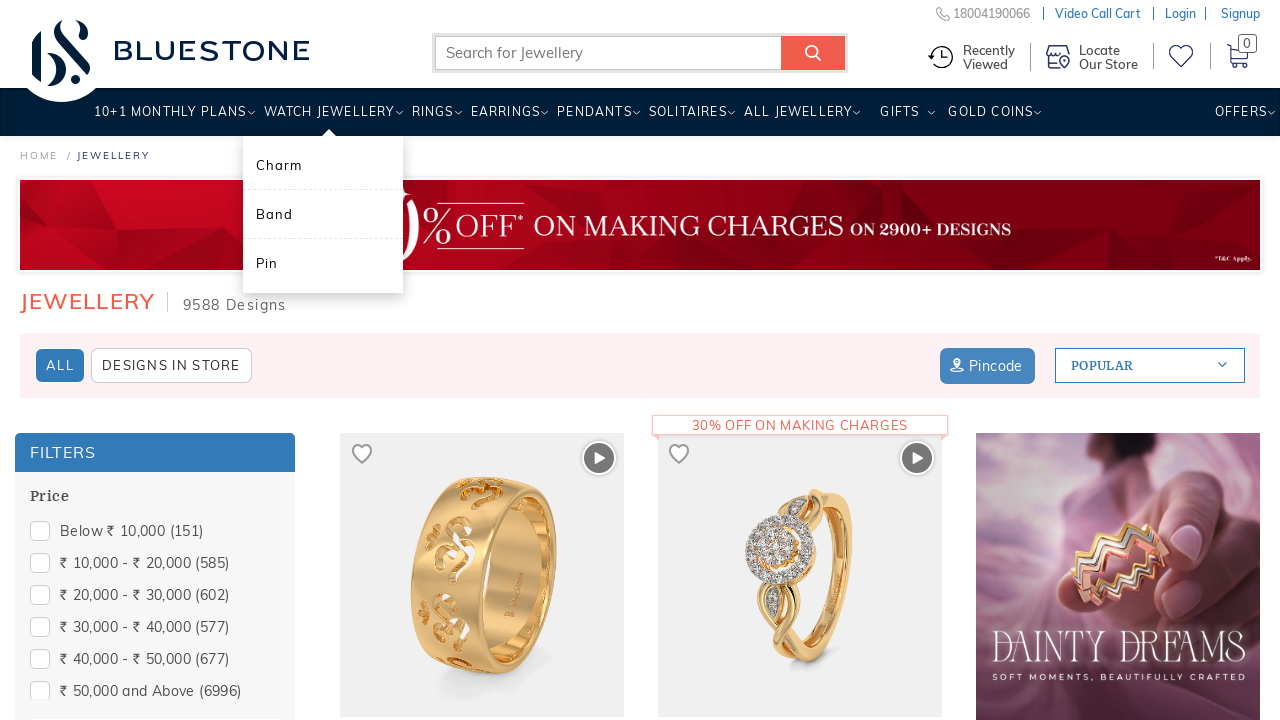

Waited 1 second for submenu to fully appear
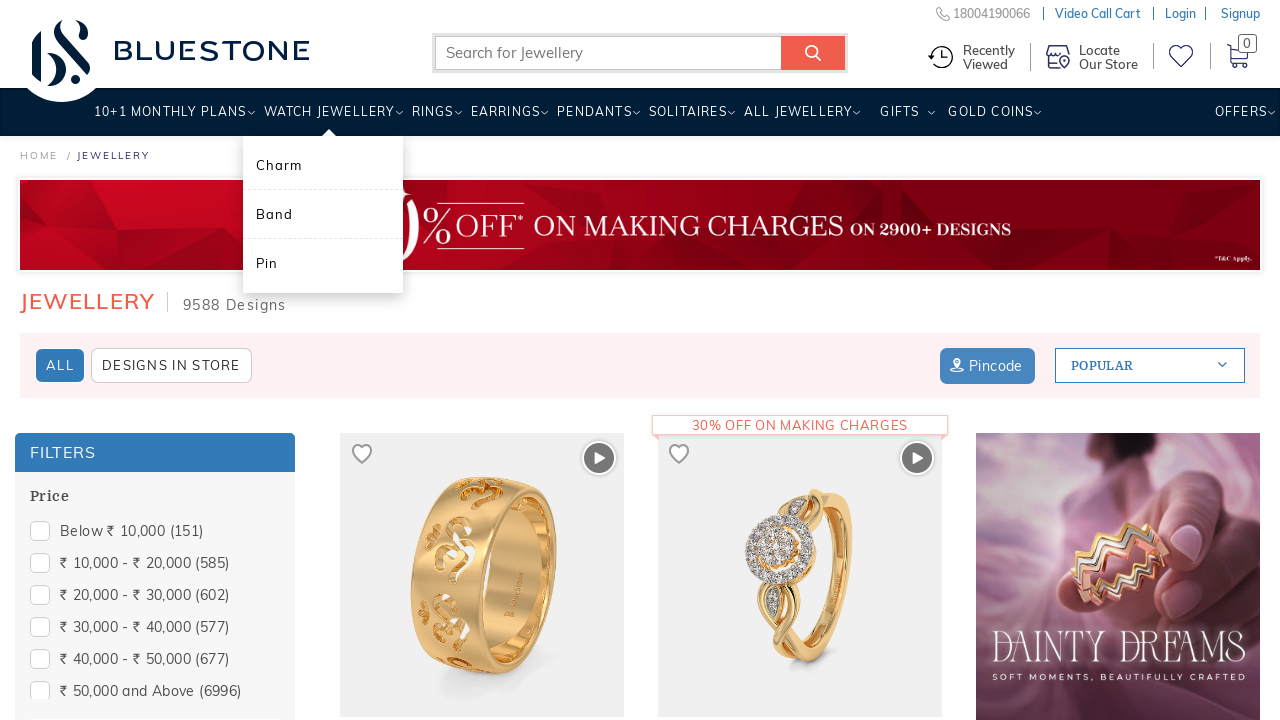

Extracted menu title text: 'RINGS'
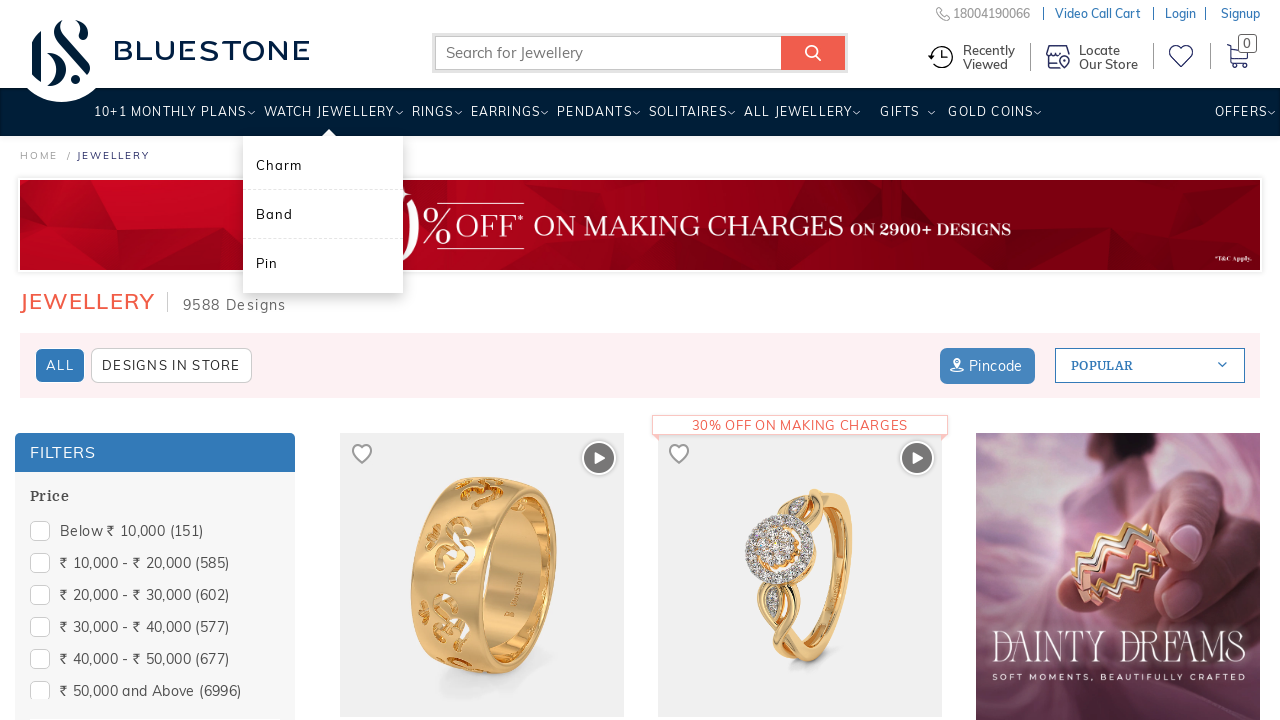

Hovered over menu item: 'RINGS' to reveal submenu at (432, 119) on xpath=//ul[@class='wh-main-menu']/li >> nth=2
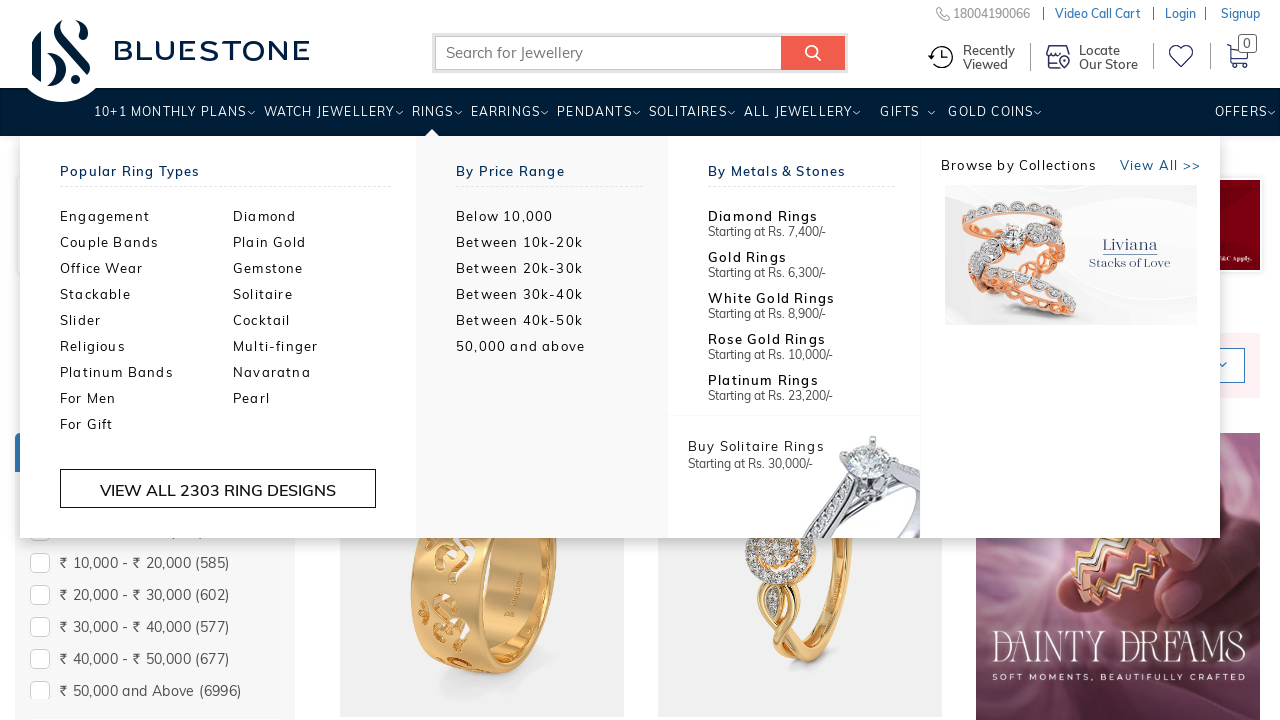

Waited 1 second for submenu to fully appear
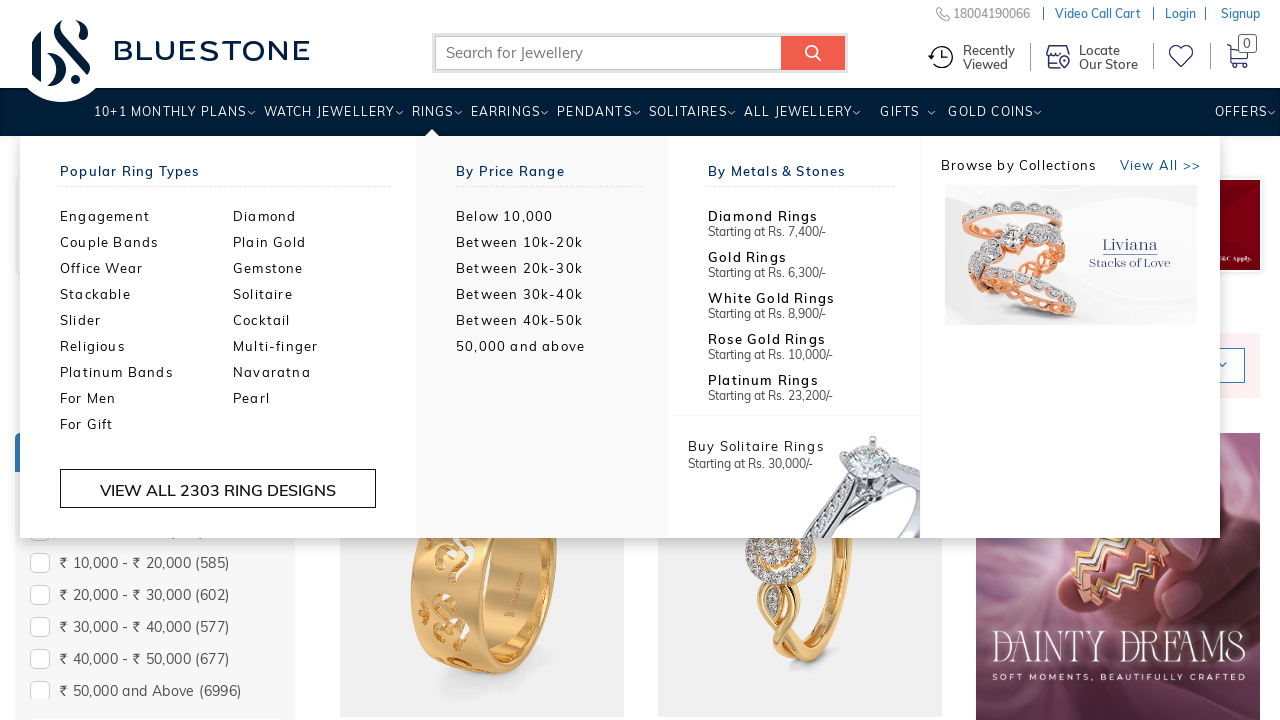

Extracted menu title text: 'EARRINGS'
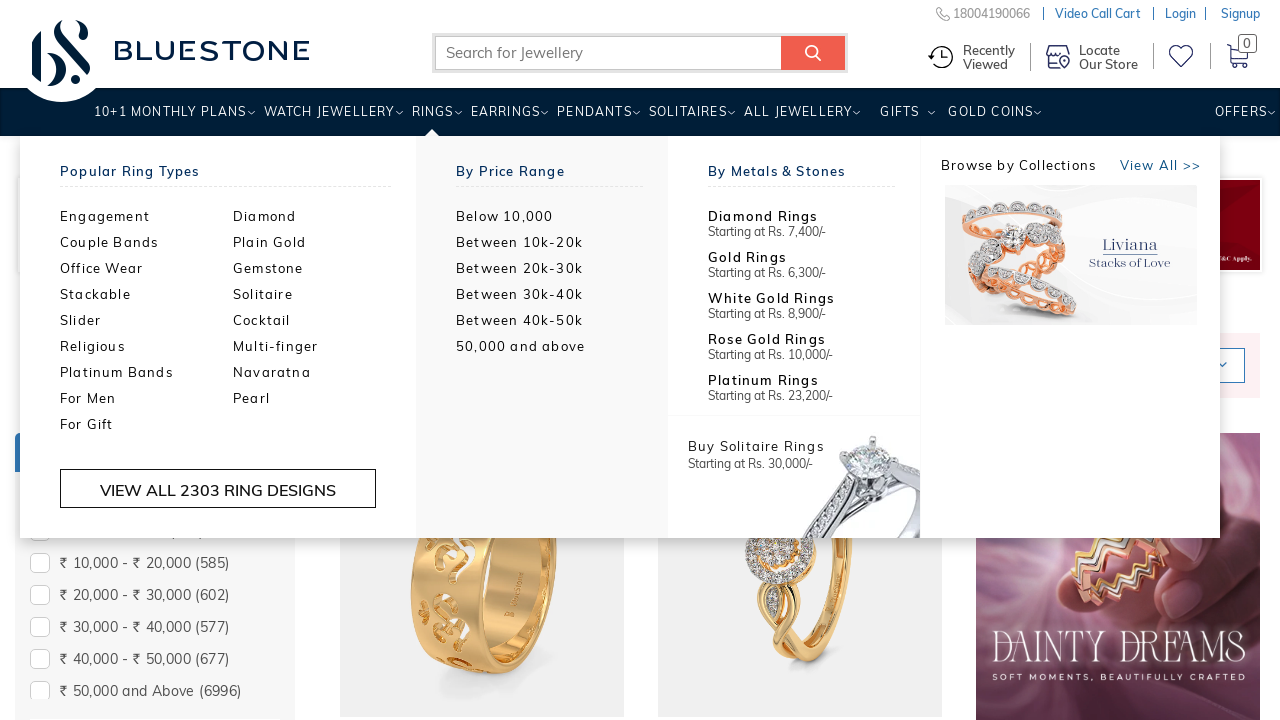

Hovered over menu item: 'EARRINGS' to reveal submenu at (505, 119) on xpath=//ul[@class='wh-main-menu']/li >> nth=3
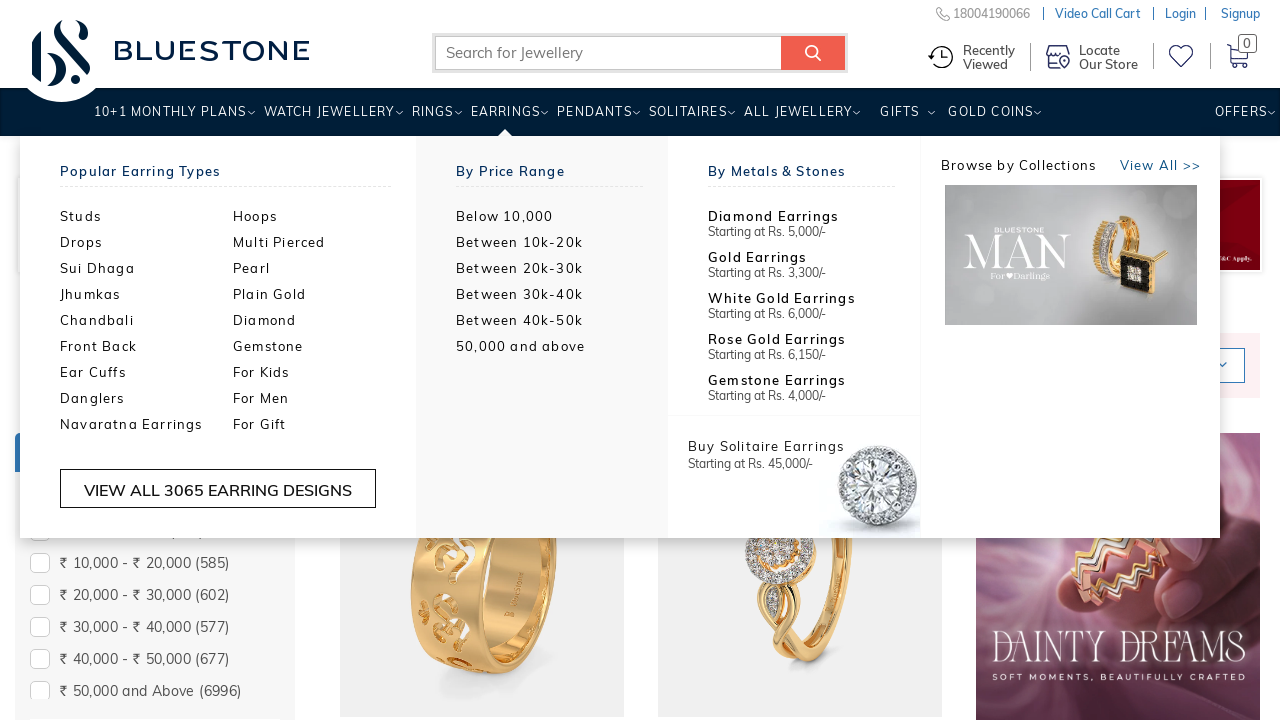

Waited 1 second for submenu to fully appear
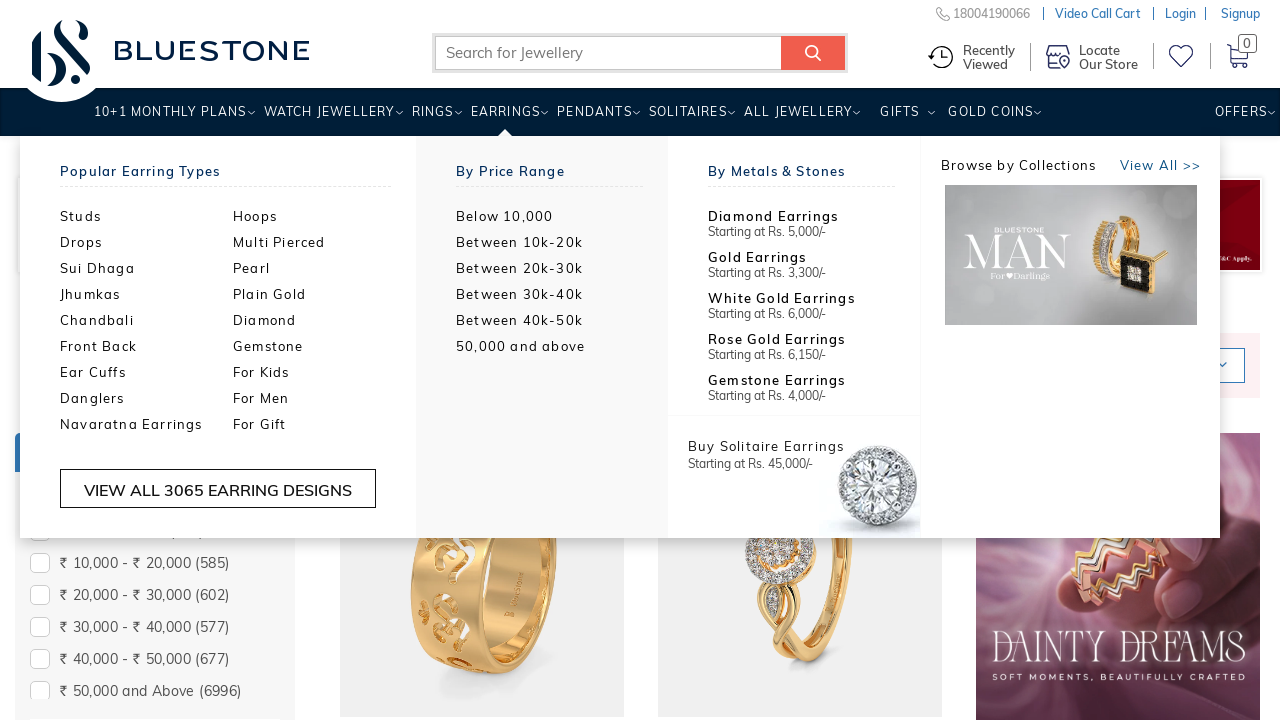

Extracted menu title text: 'PENDANTS'
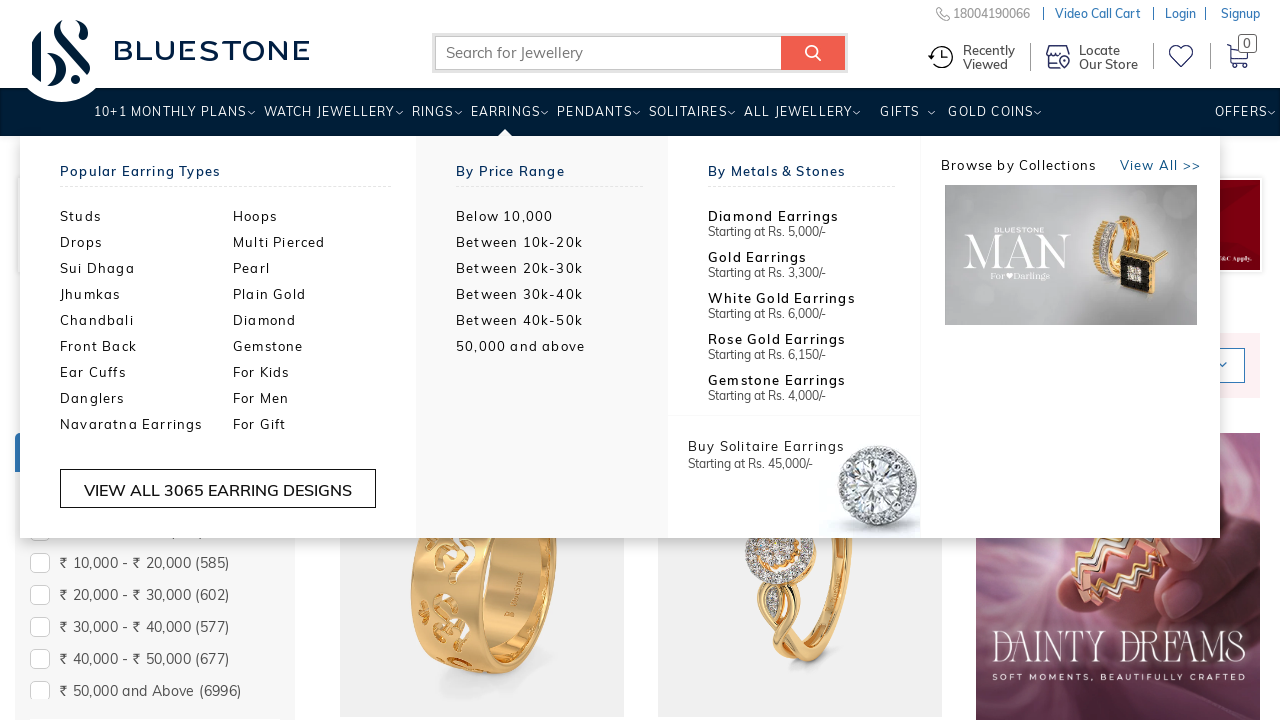

Hovered over menu item: 'PENDANTS' to reveal submenu at (594, 119) on xpath=//ul[@class='wh-main-menu']/li >> nth=4
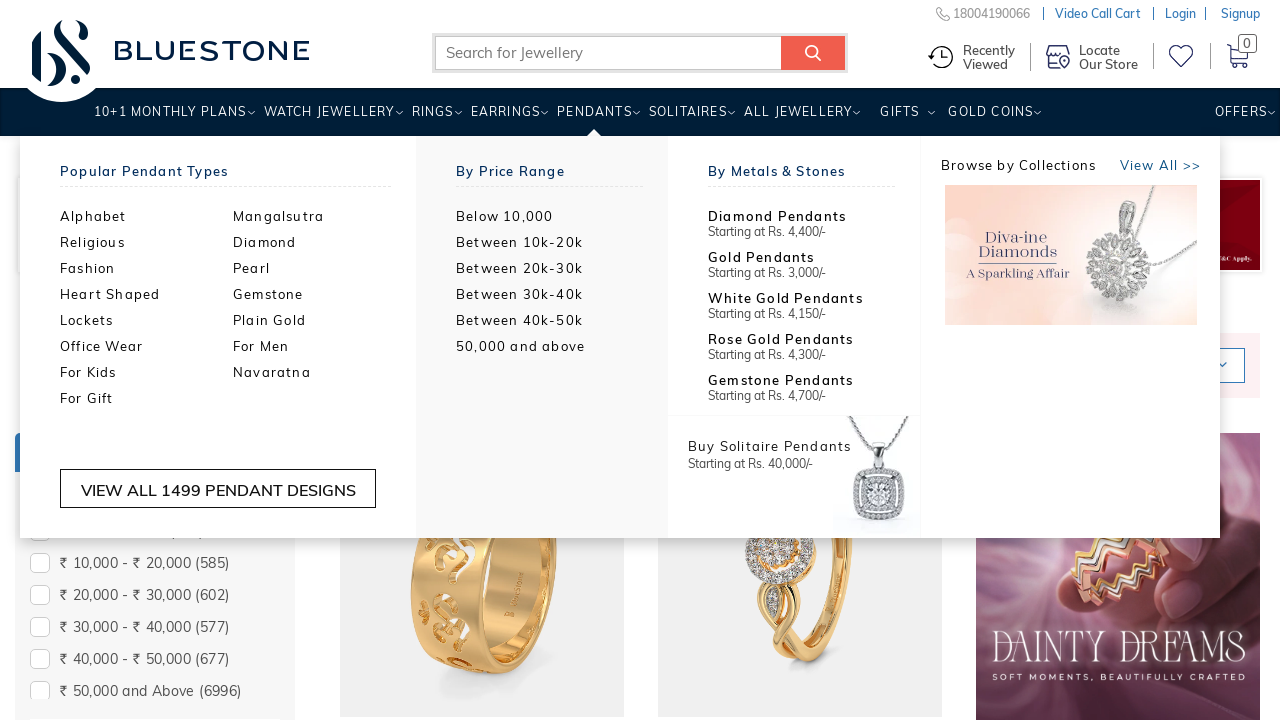

Waited 1 second for submenu to fully appear
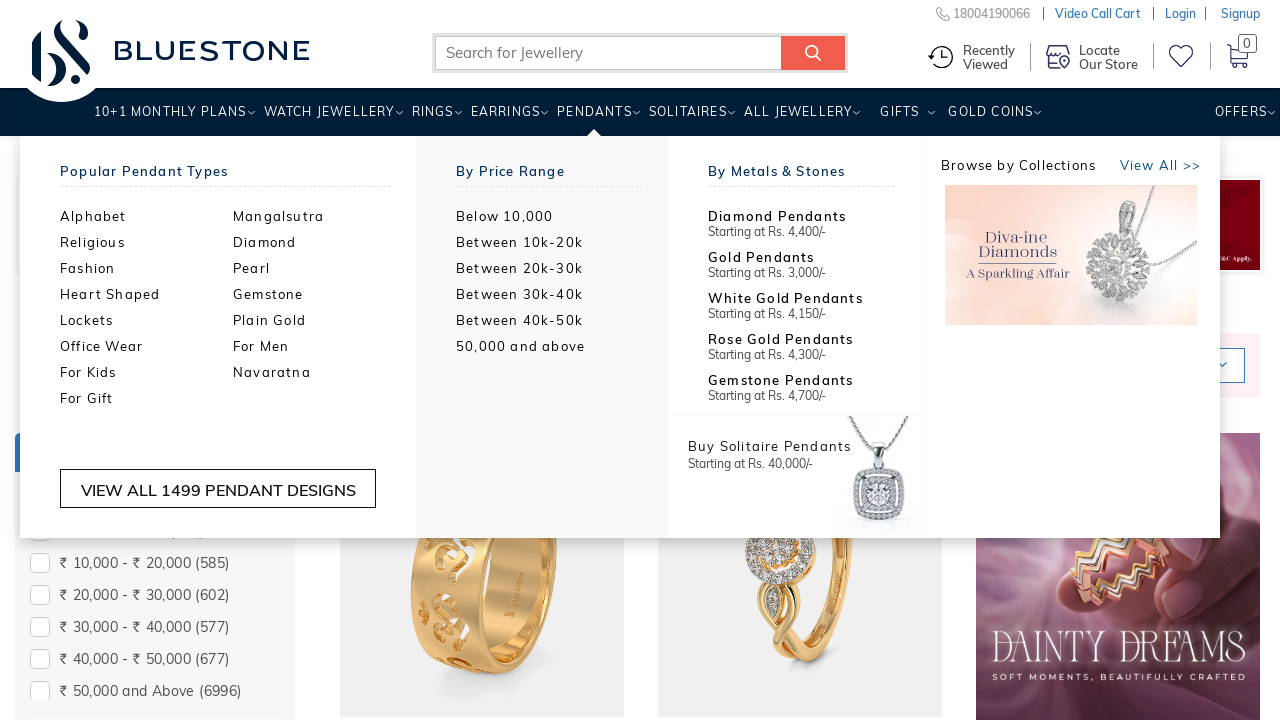

Extracted menu title text: 'SOLITAIRES'
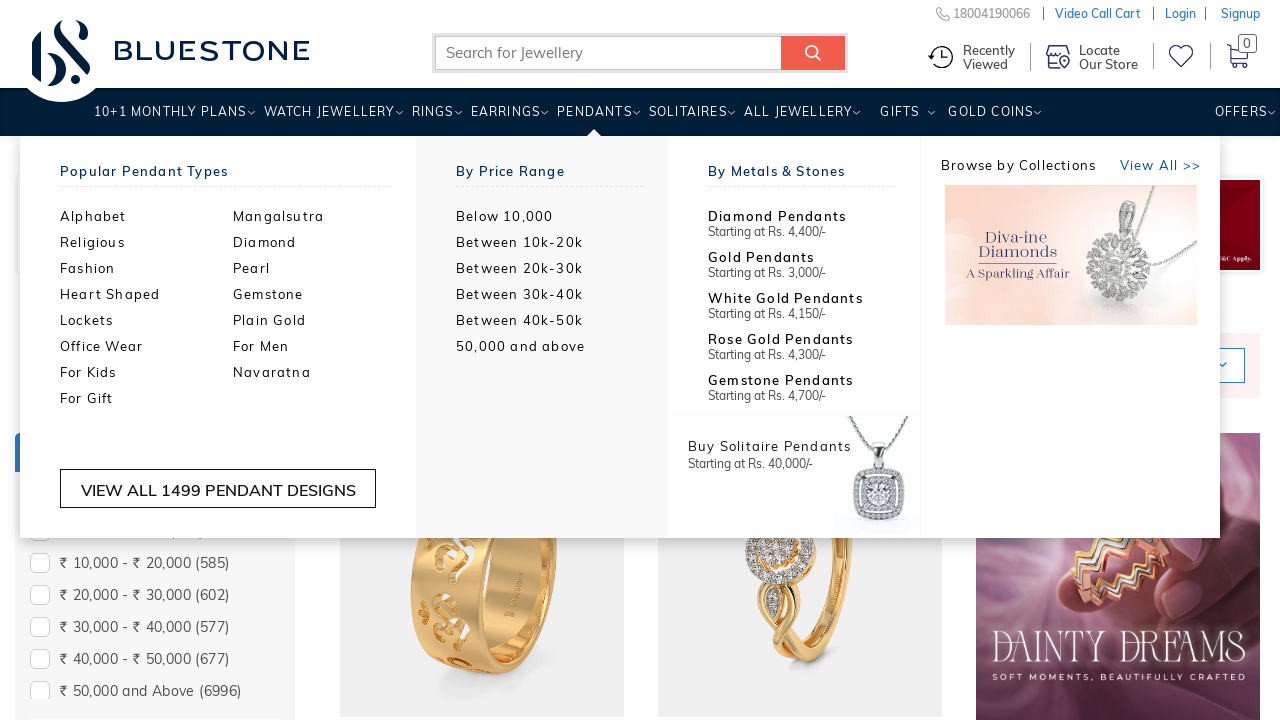

Hovered over menu item: 'SOLITAIRES' to reveal submenu at (687, 119) on xpath=//ul[@class='wh-main-menu']/li >> nth=5
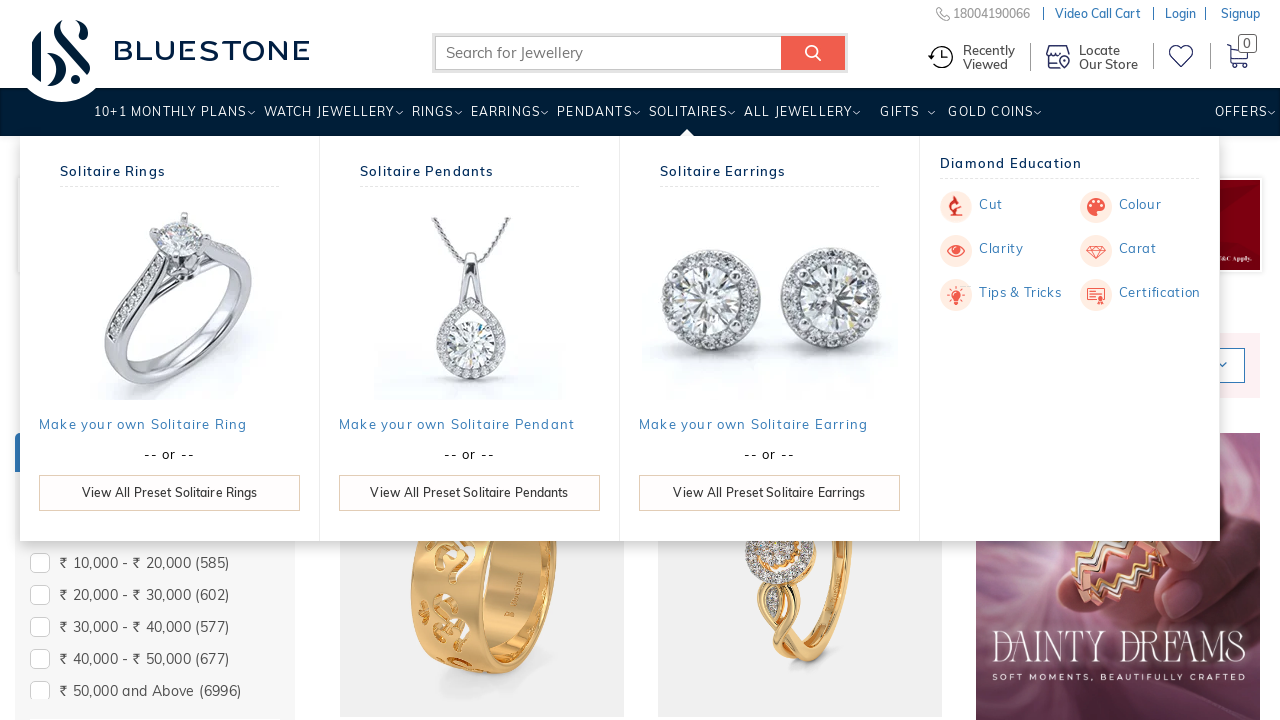

Waited 1 second for submenu to fully appear
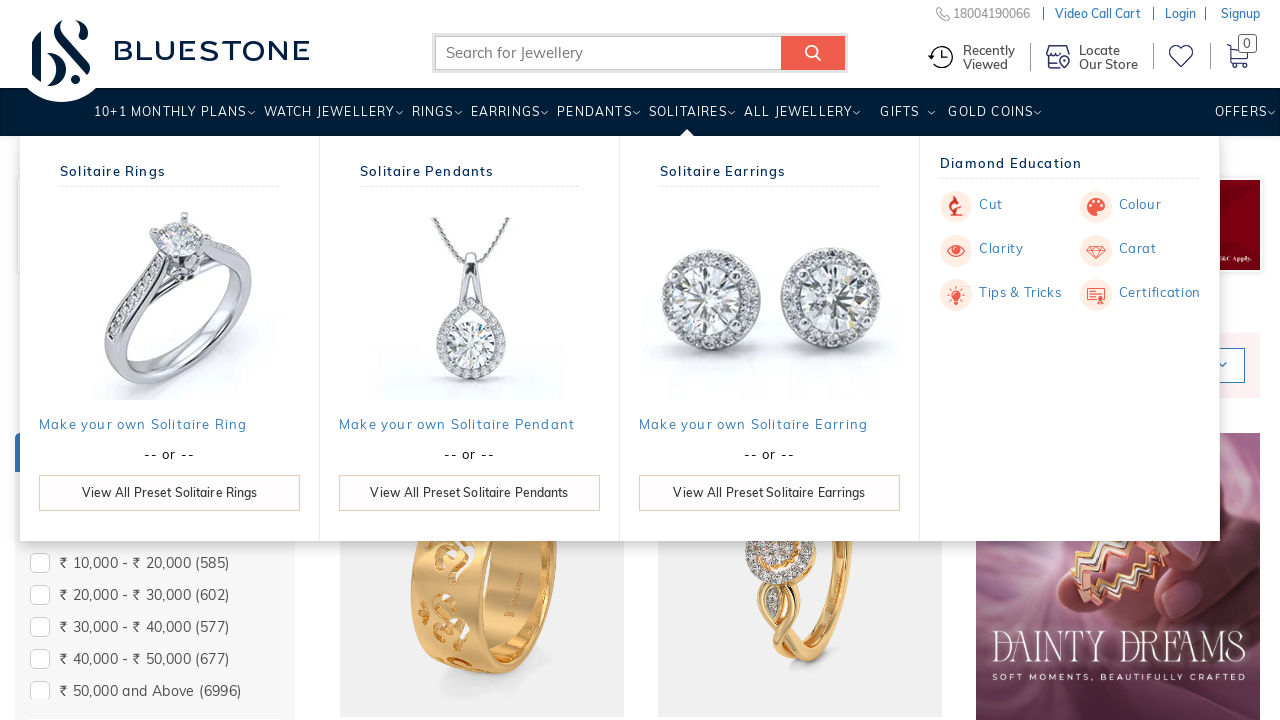

Extracted menu title text: 'ALL JEWELLERY'
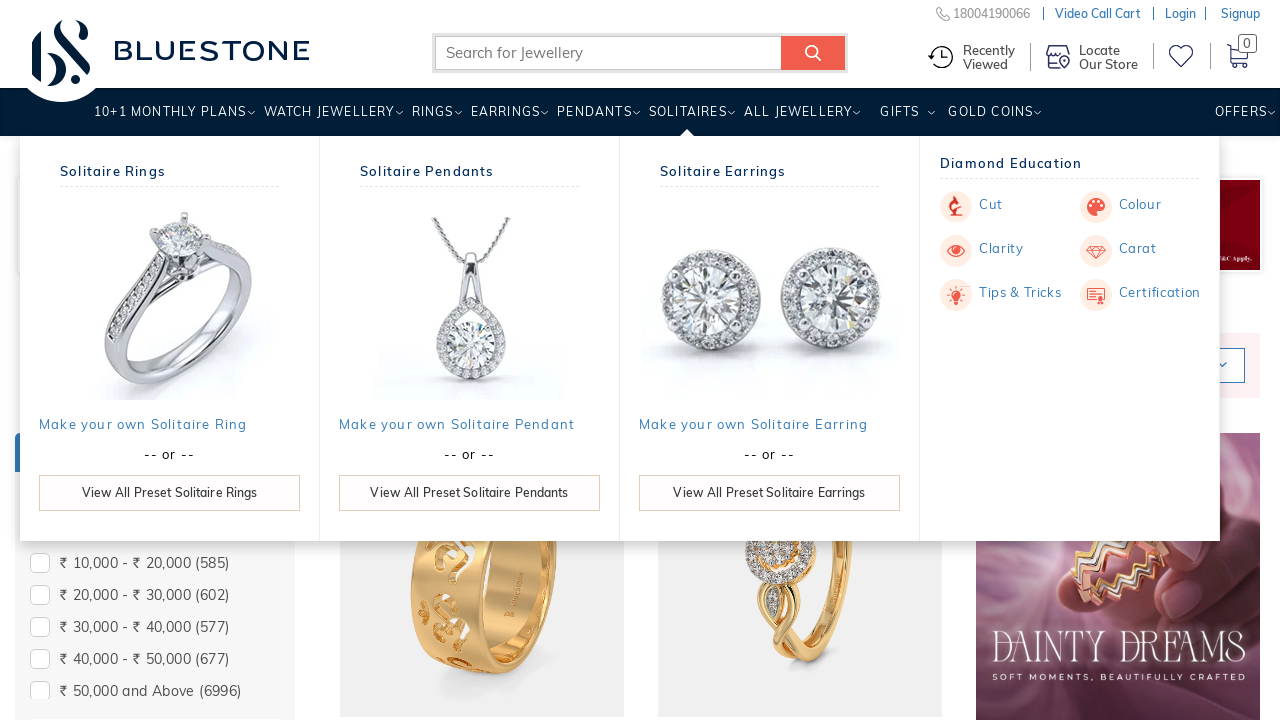

Hovered over menu item: 'ALL JEWELLERY' to reveal submenu at (798, 119) on xpath=//ul[@class='wh-main-menu']/li >> nth=6
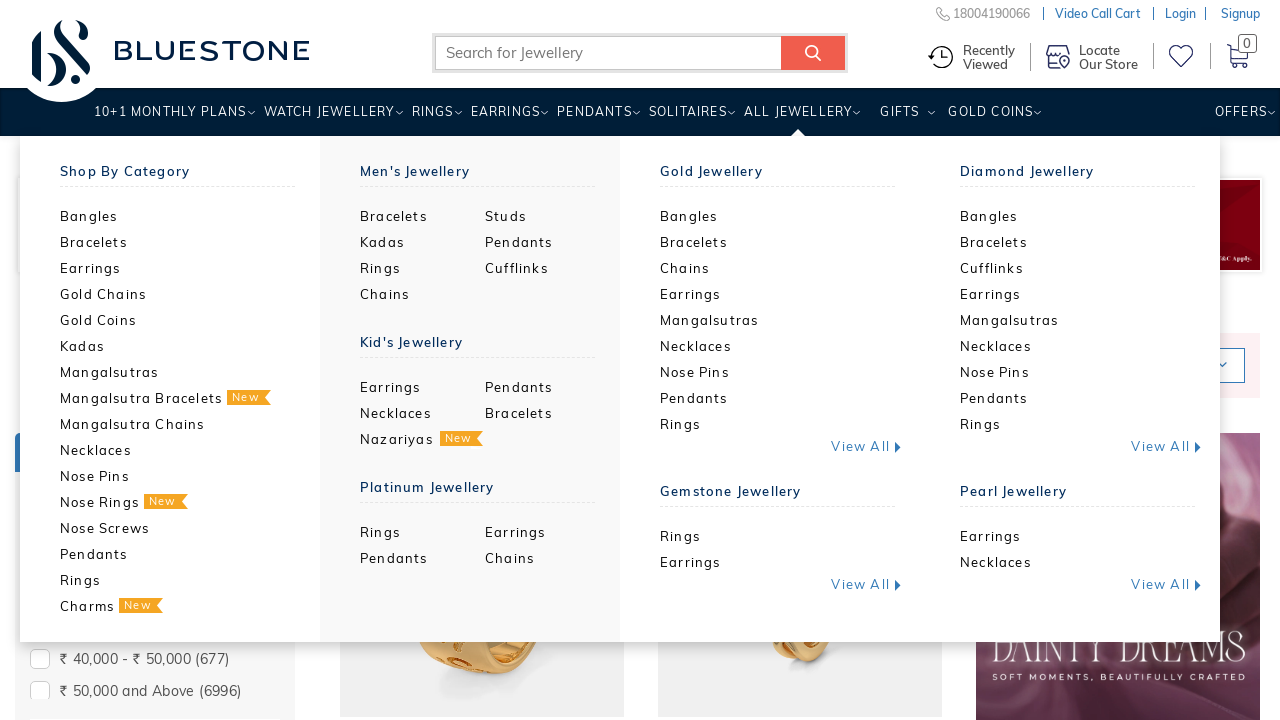

Waited 1 second for submenu to fully appear
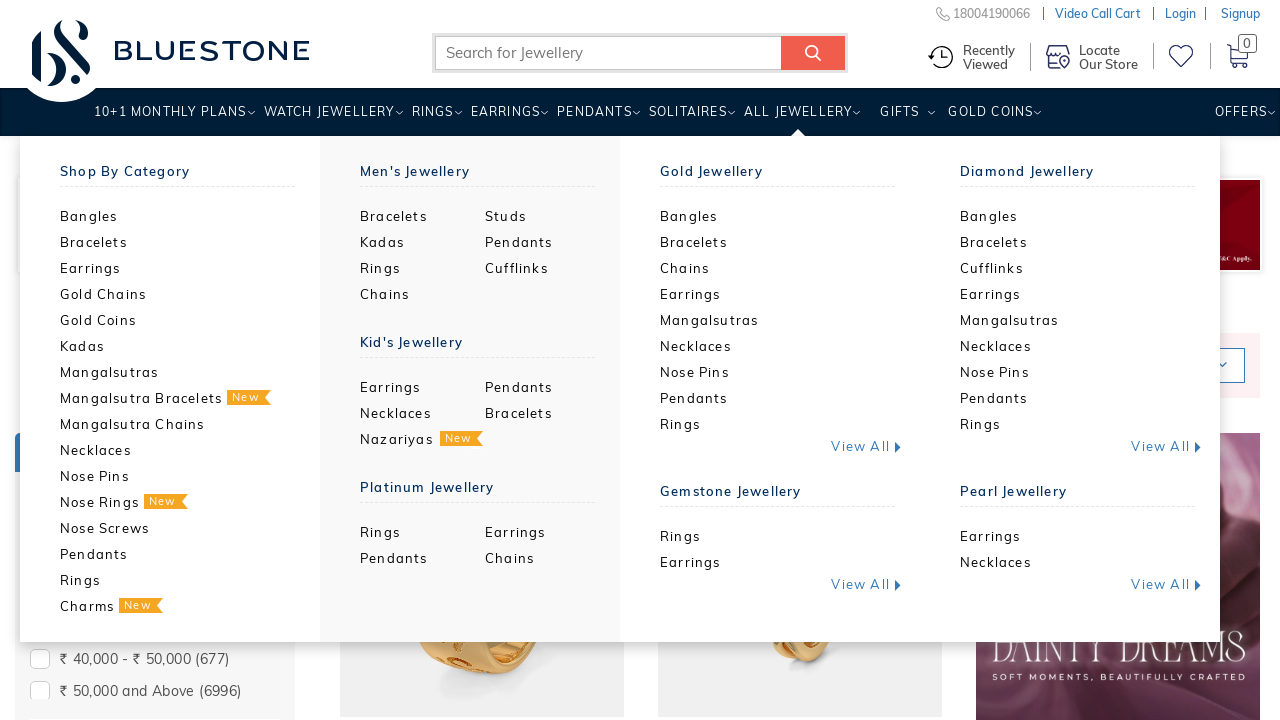

Extracted menu title text: 'GIFTS'
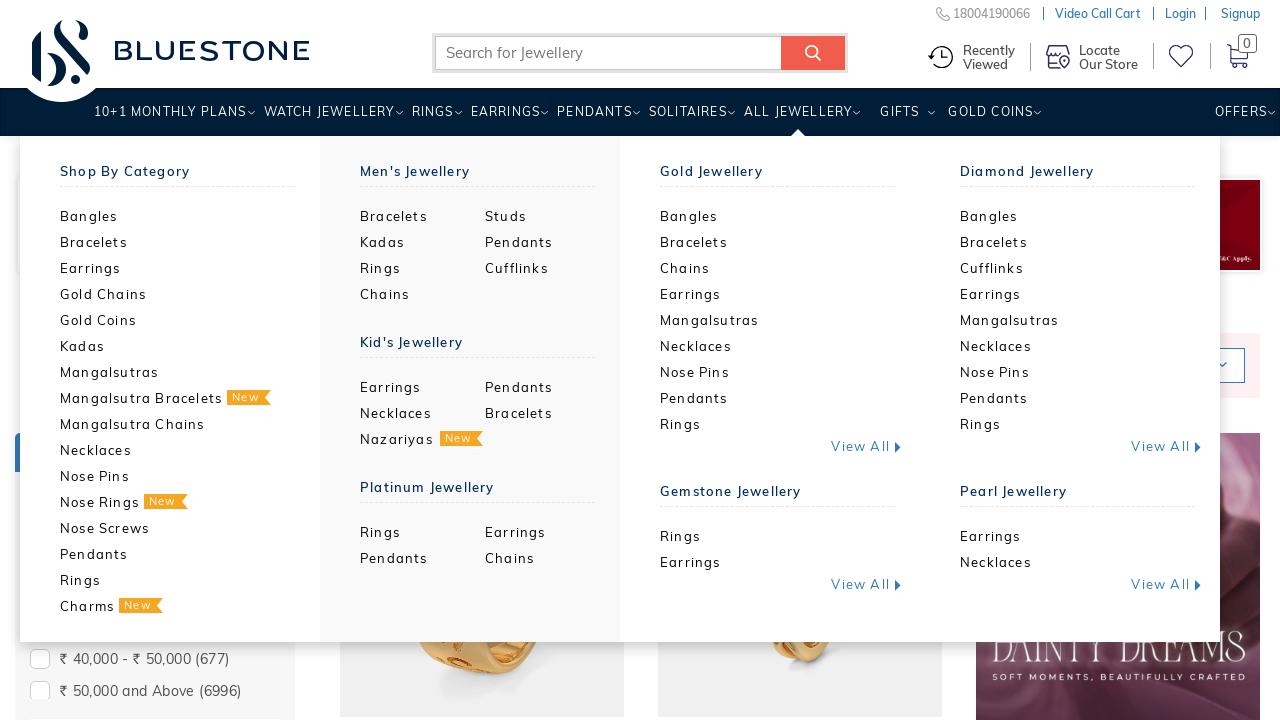

Hovered over menu item: 'GIFTS' to reveal submenu at (900, 119) on xpath=//ul[@class='wh-main-menu']/li >> nth=7
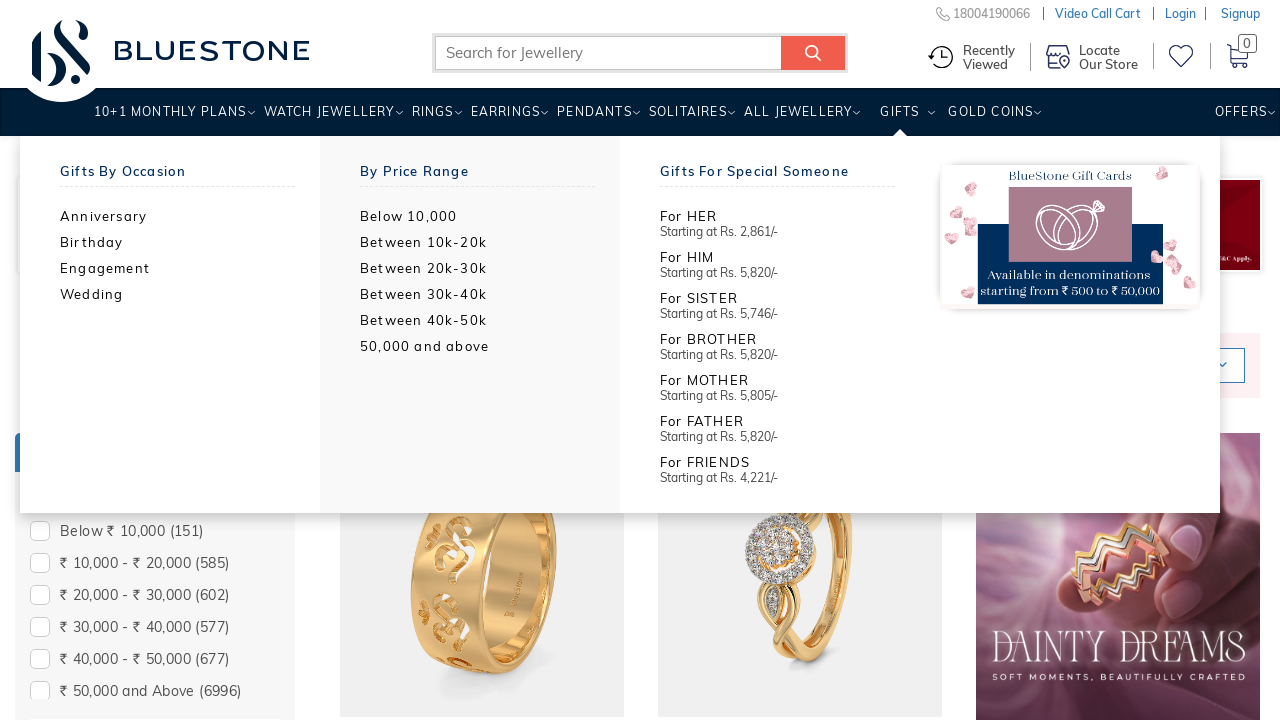

Waited 1 second for submenu to fully appear
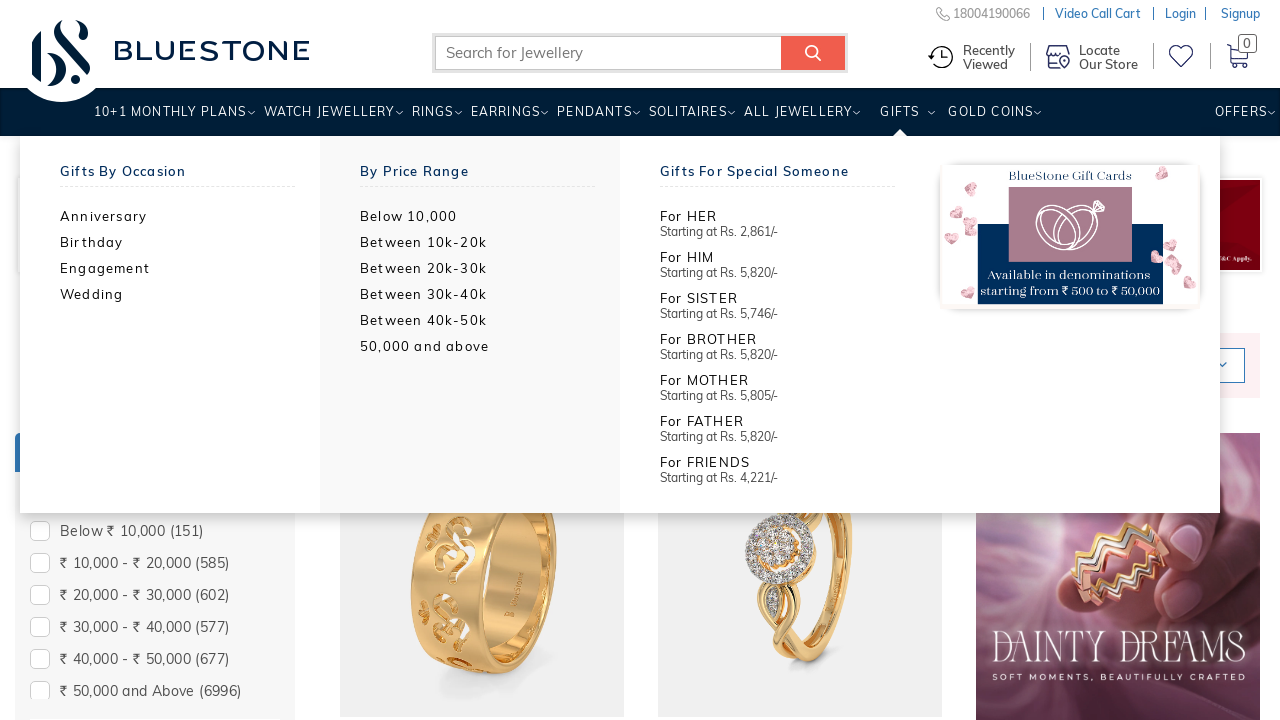

Extracted menu title text: 'GOLD COINS'
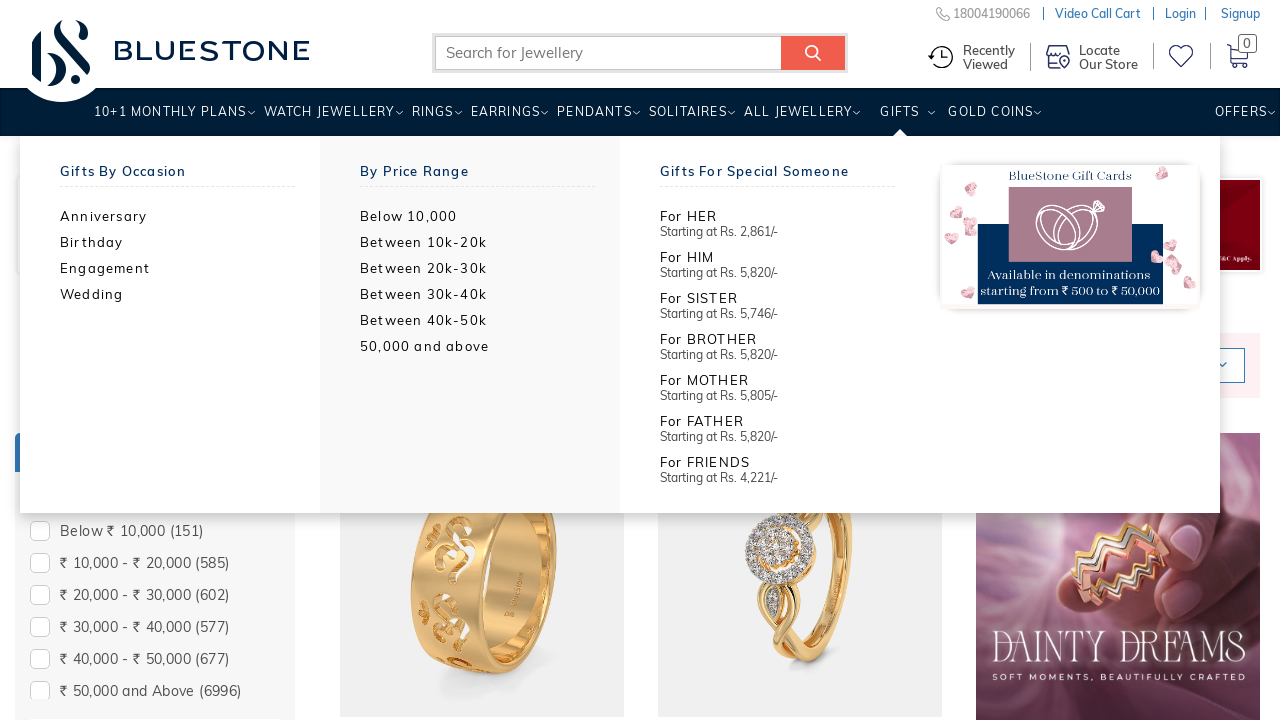

Hovered over menu item: 'GOLD COINS' to reveal submenu at (990, 119) on xpath=//ul[@class='wh-main-menu']/li >> nth=8
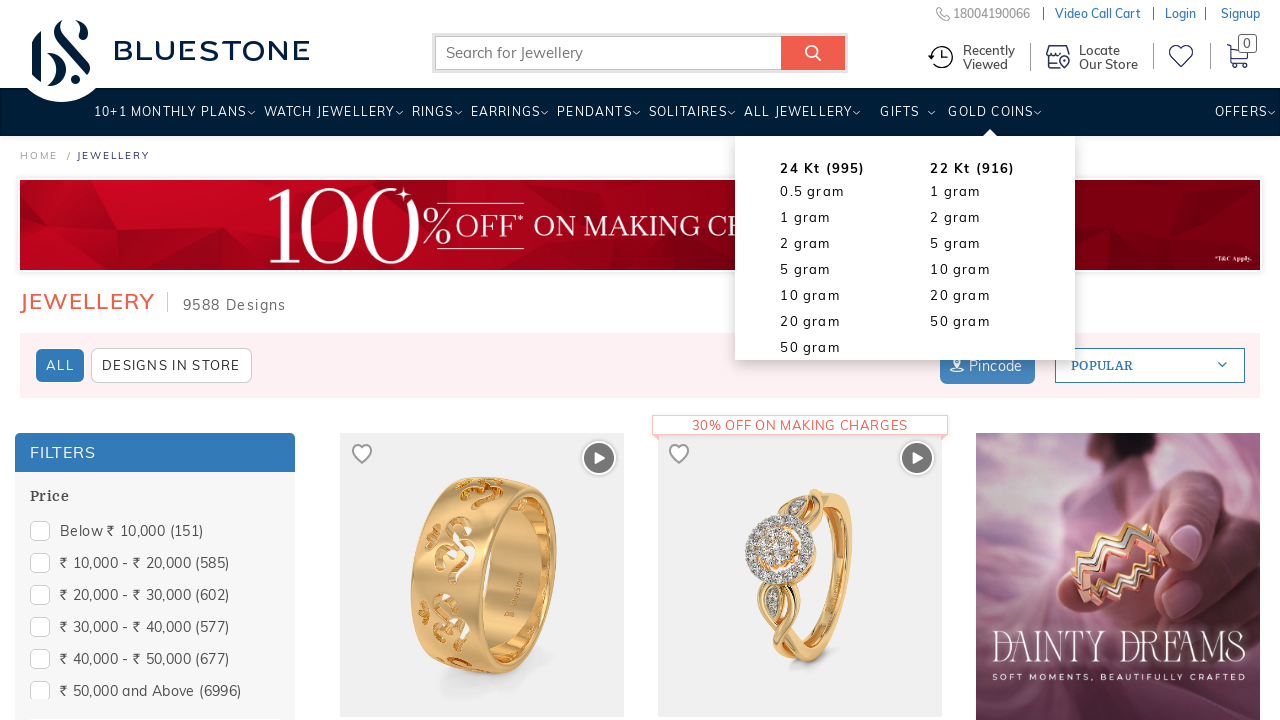

Waited 1 second for submenu to fully appear
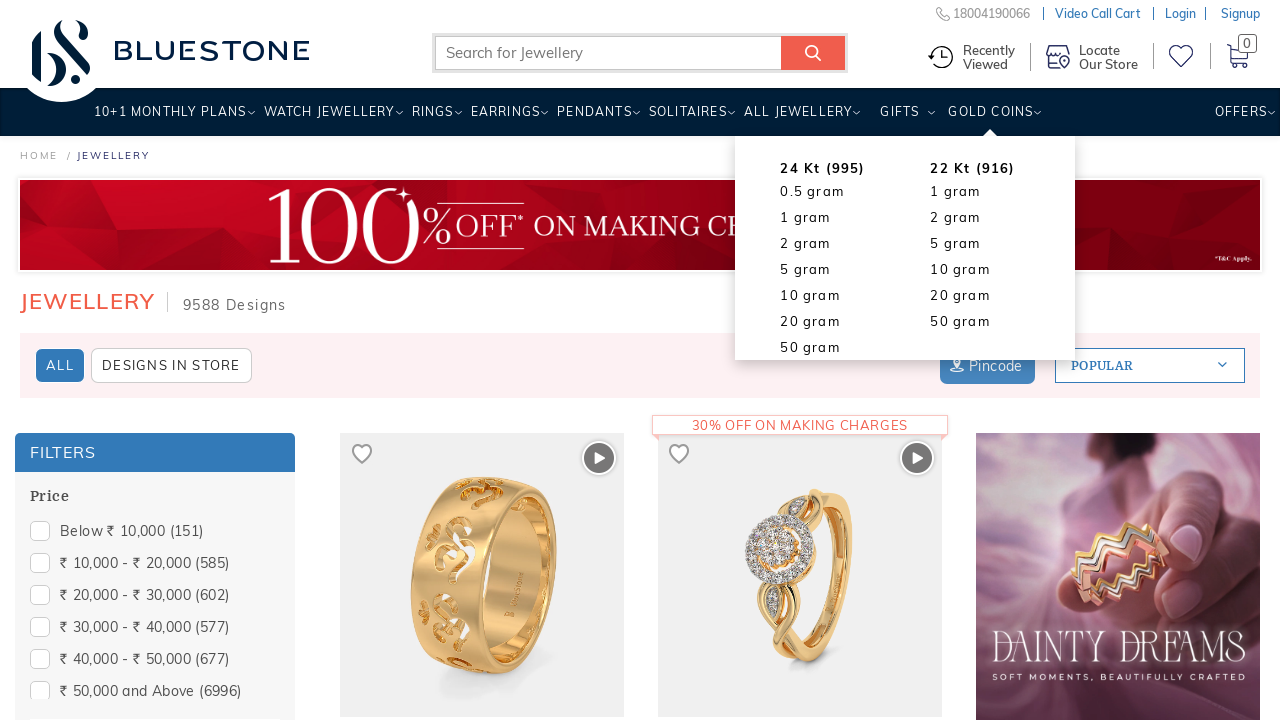

Extracted menu title text: 'OFFERS'
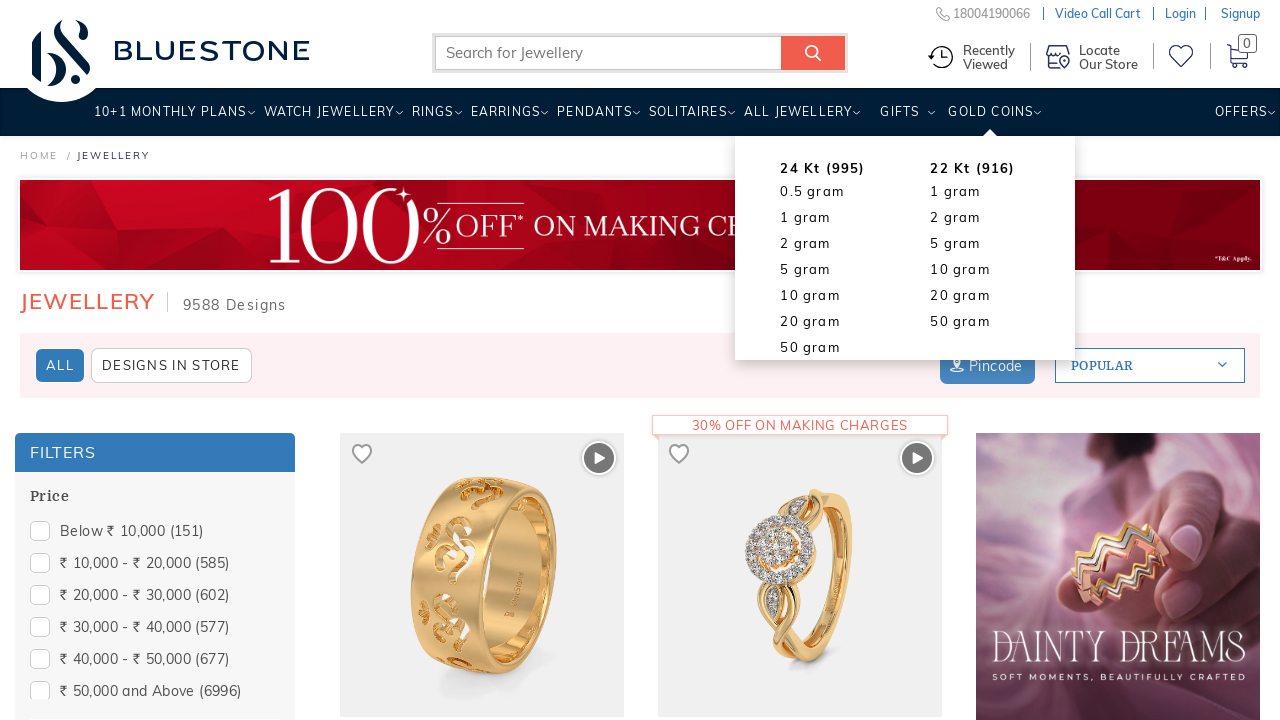

Hovered over menu item: 'OFFERS' to reveal submenu at (1240, 119) on xpath=//ul[@class='wh-main-menu']/li >> nth=9
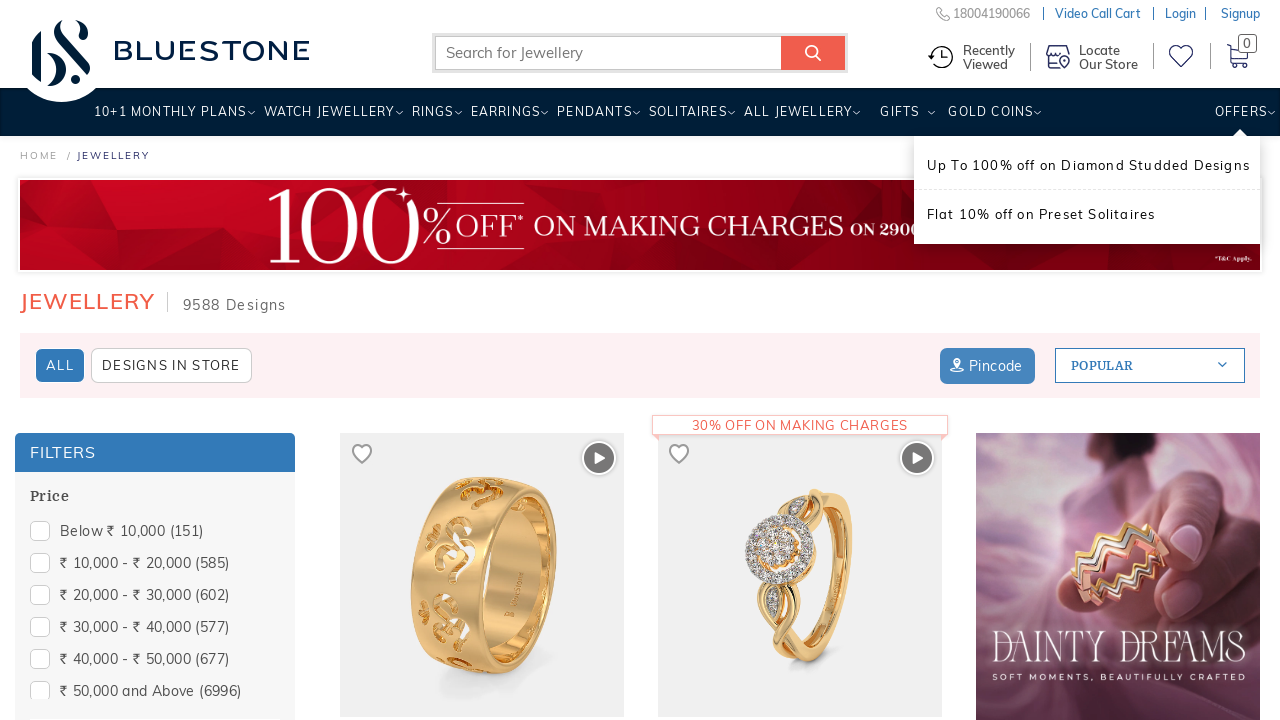

Waited 1 second for submenu to fully appear
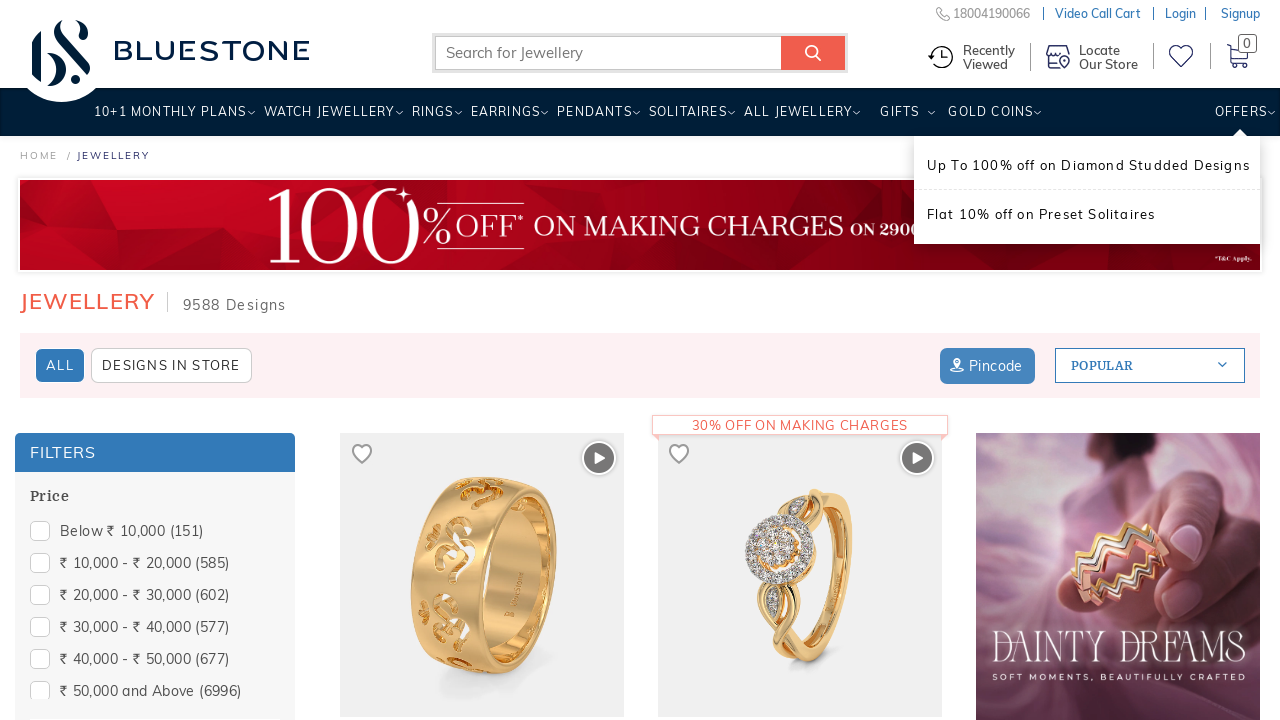

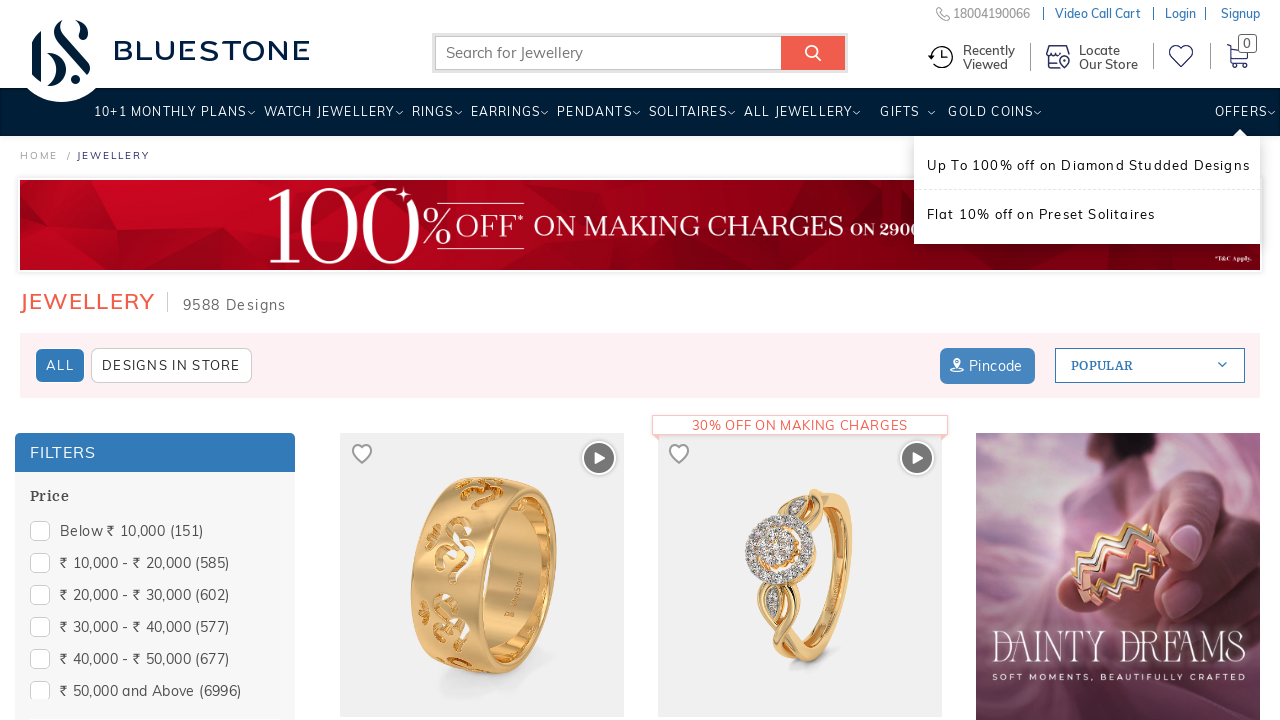